Tests nested iframe interaction by navigating through multiple iframe layers and filling a text input field within the innermost iframe

Starting URL: https://demo.automationtesting.in/Frames.html

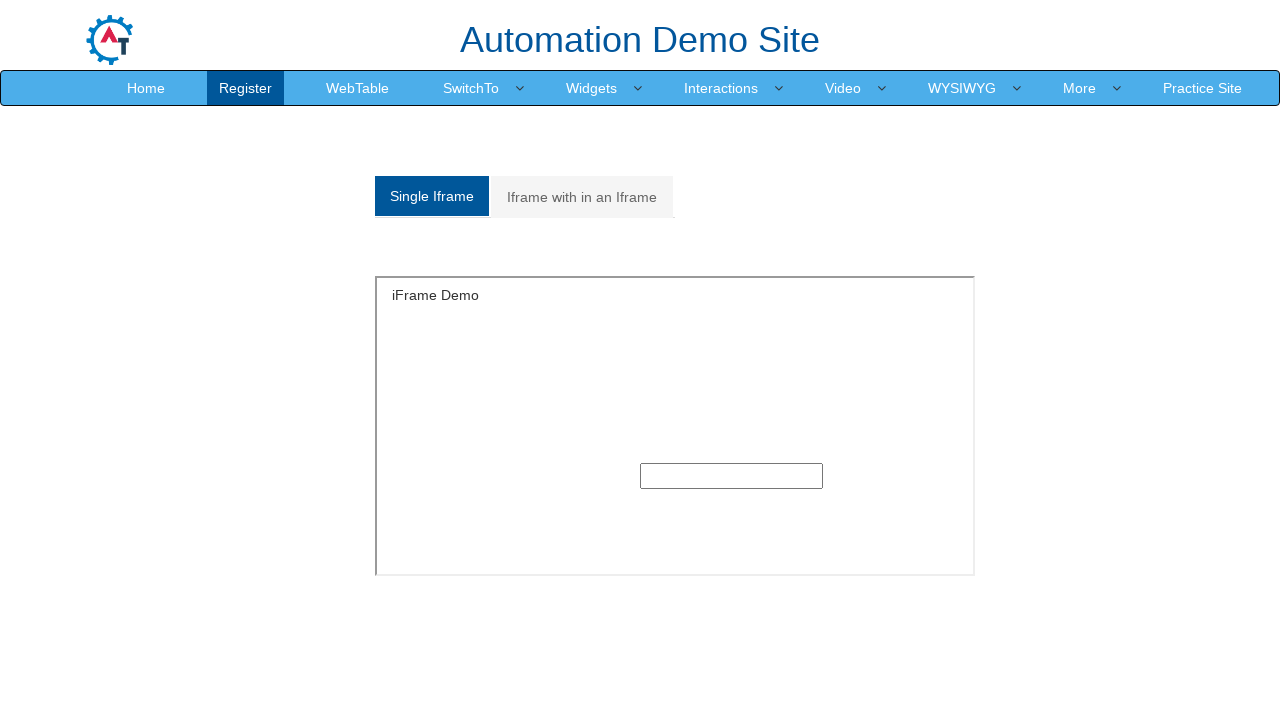

Clicked on the 'Iframe with in an Iframe' tab at (582, 197) on xpath=//a[normalize-space()='Iframe with in an Iframe']
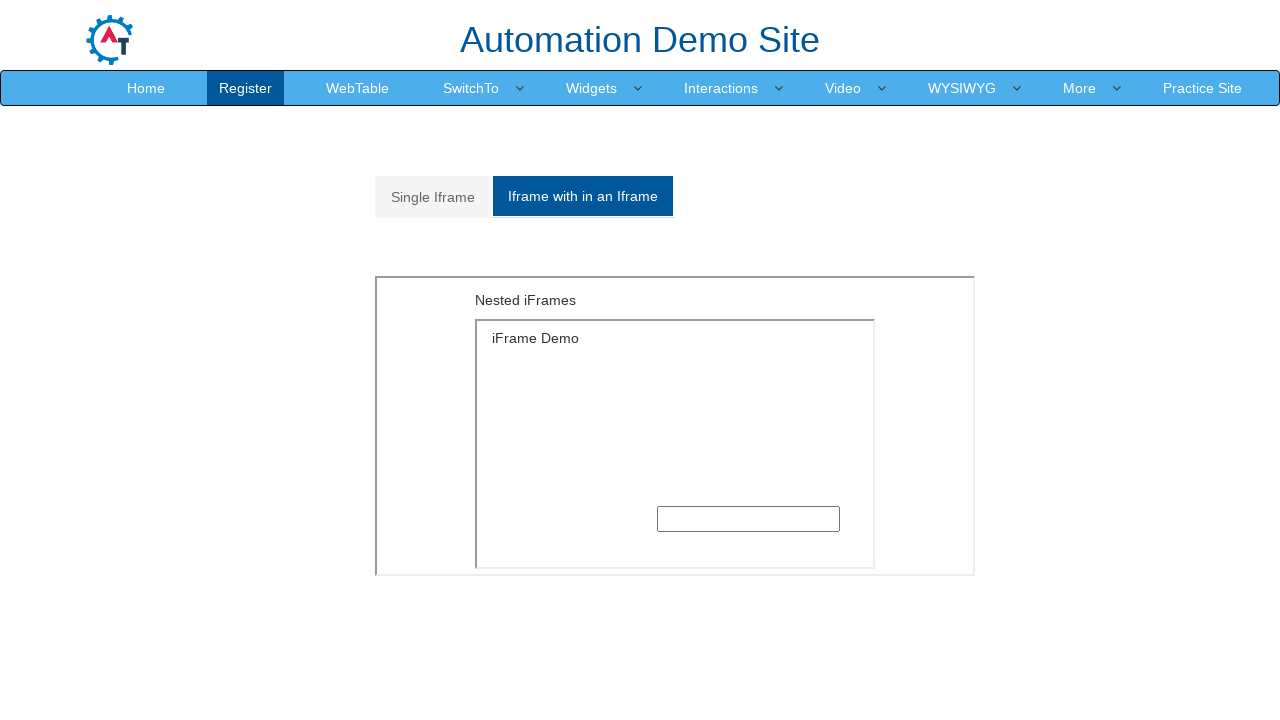

Located outer iframe element
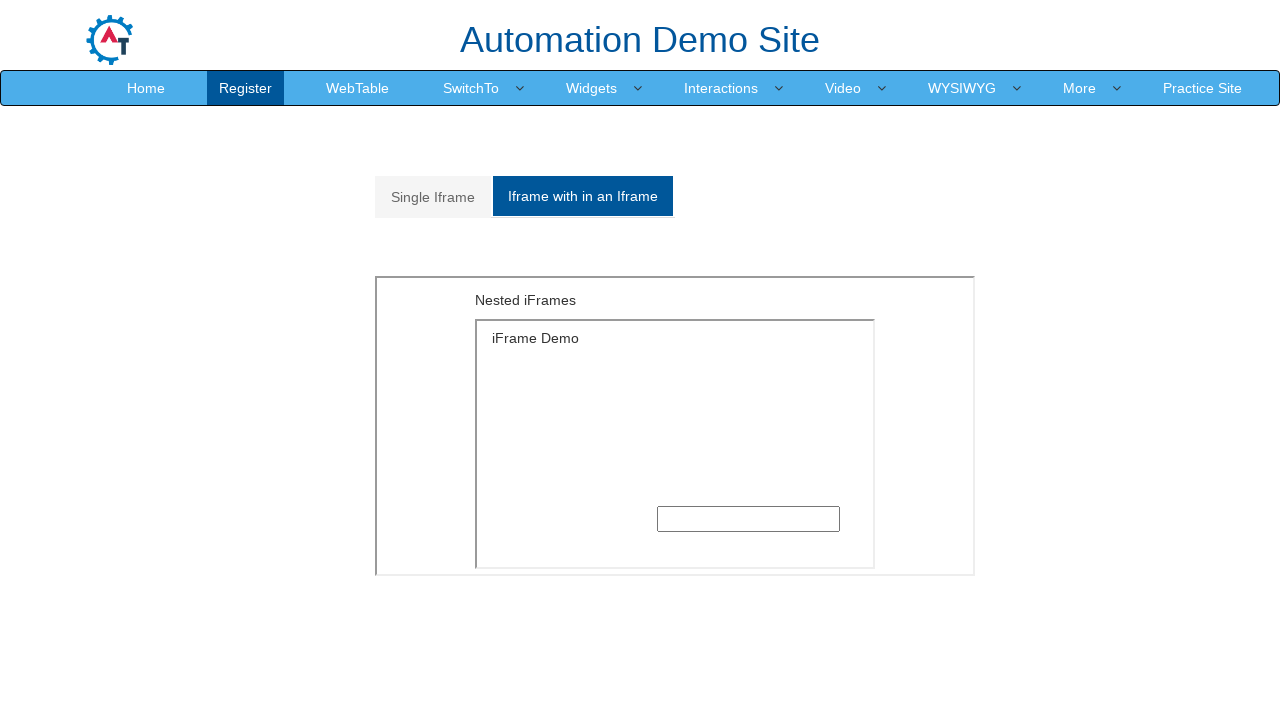

Located inner iframe element within outer frame
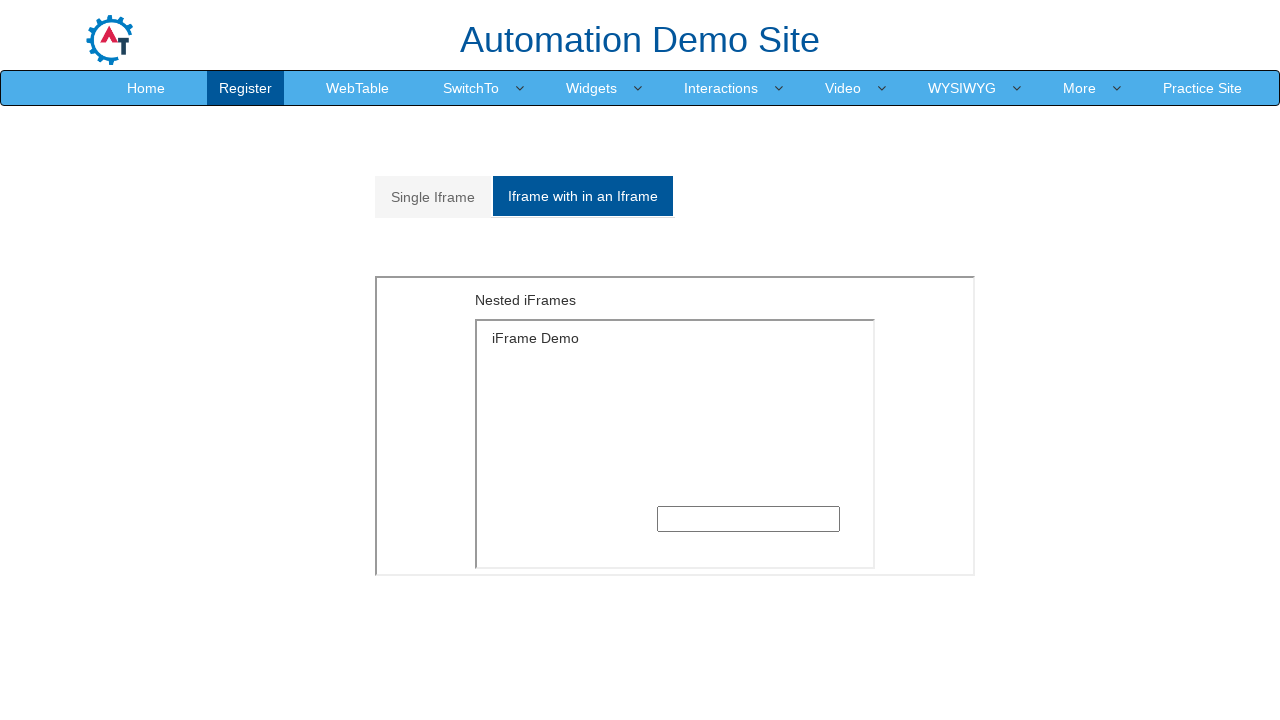

Filled text input field in innermost iframe with 'Welcome' on xpath=//*[@id='Multiple']/iframe >> internal:control=enter-frame >> xpath=/html/
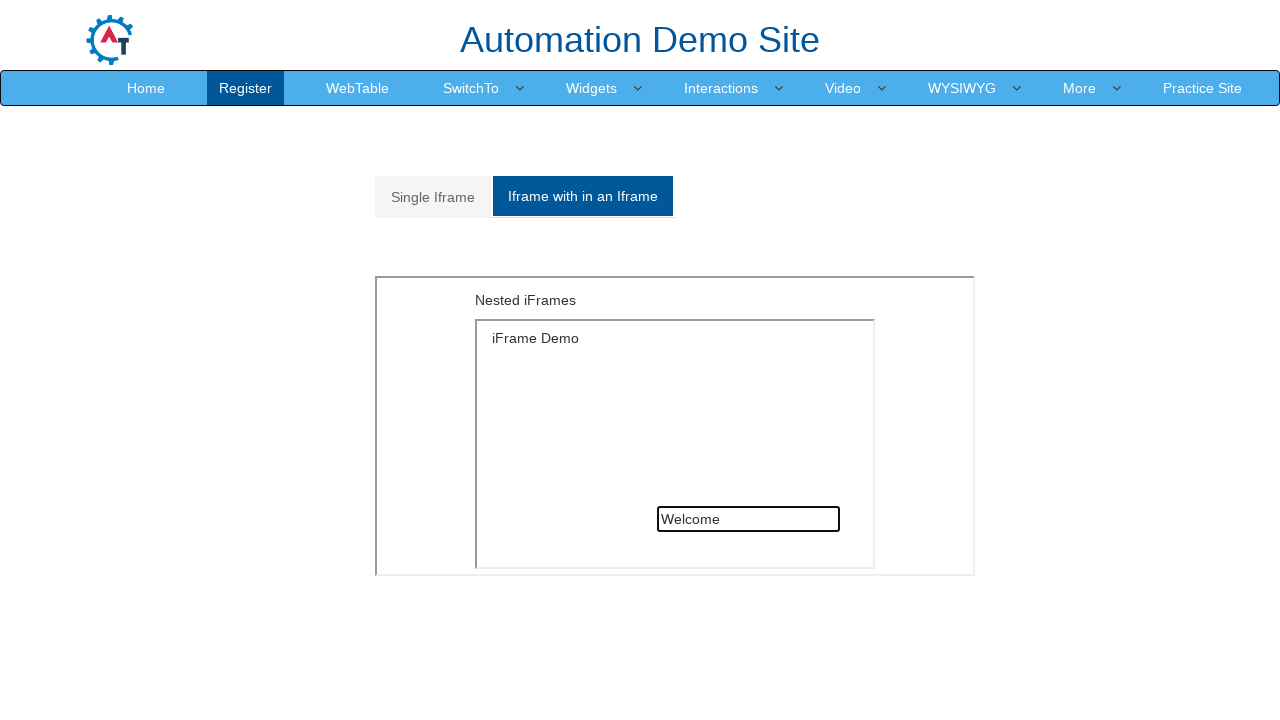

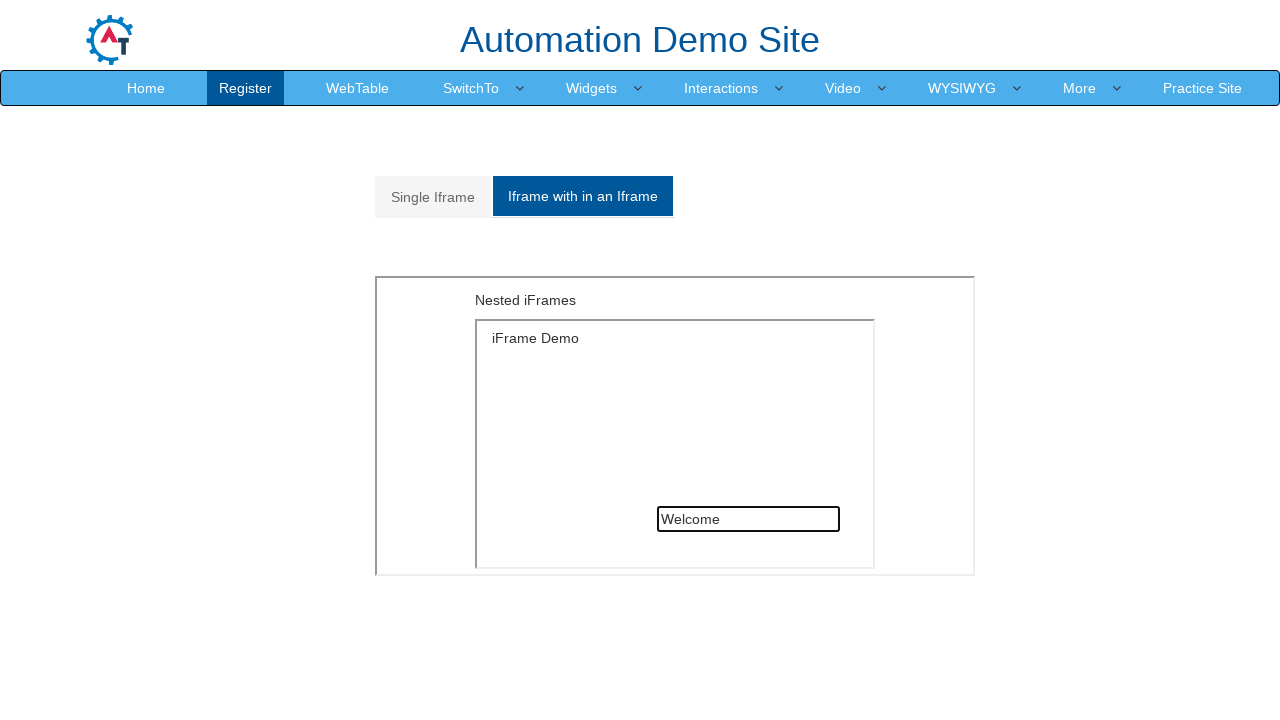